Tests a timed JavaScript alert that appears after 5 seconds by clicking a button and accepting the delayed alert

Starting URL: https://demoqa.com/alerts

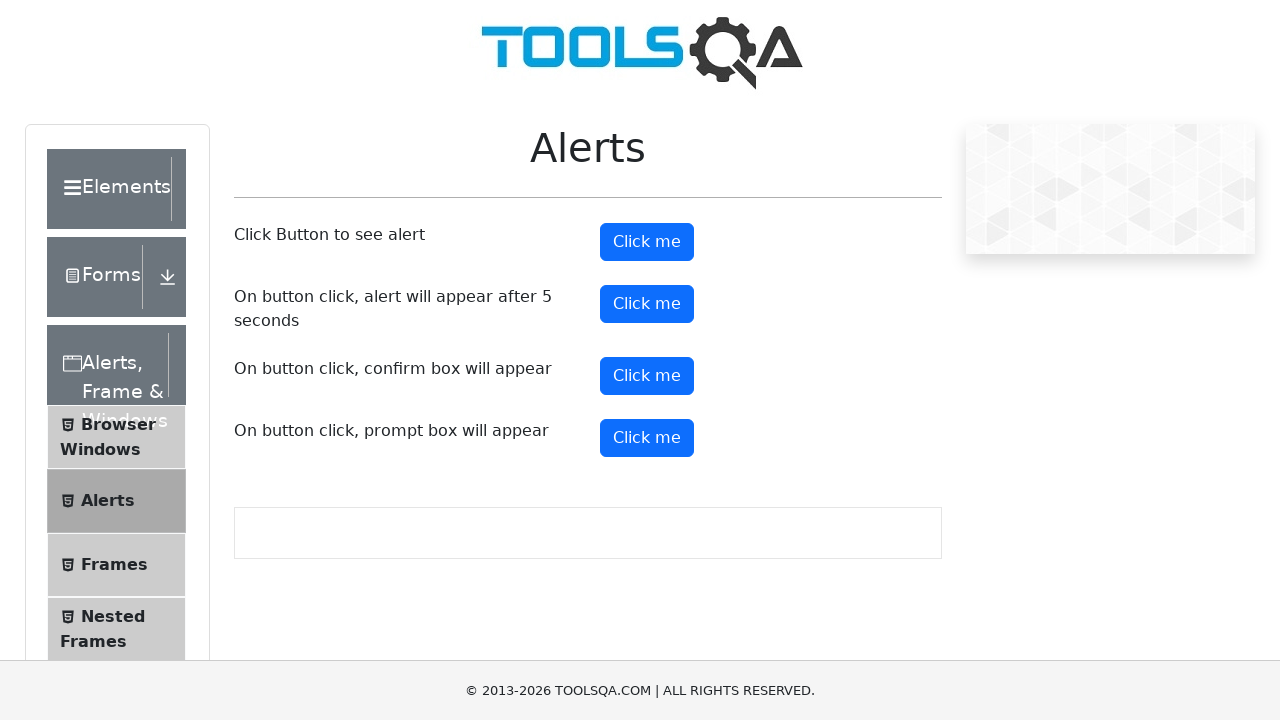

Set up dialog handler to automatically accept alerts
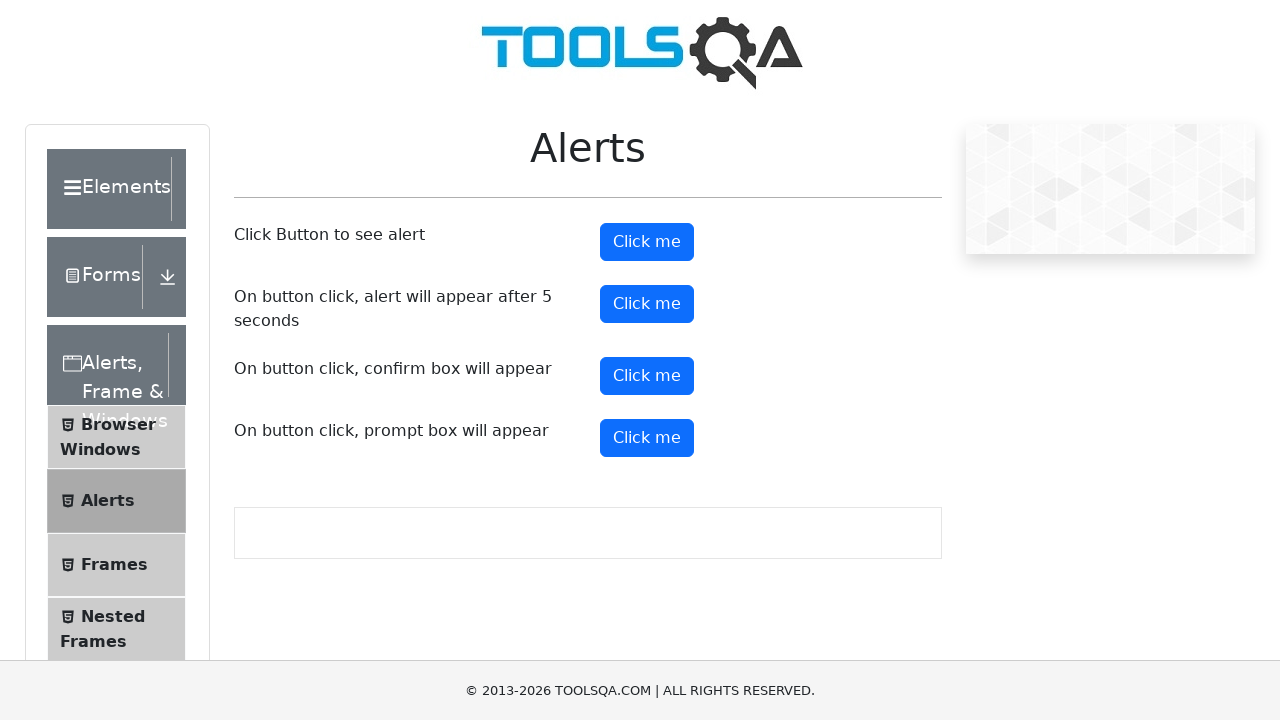

Clicked button to trigger timed alert at (647, 304) on #timerAlertButton
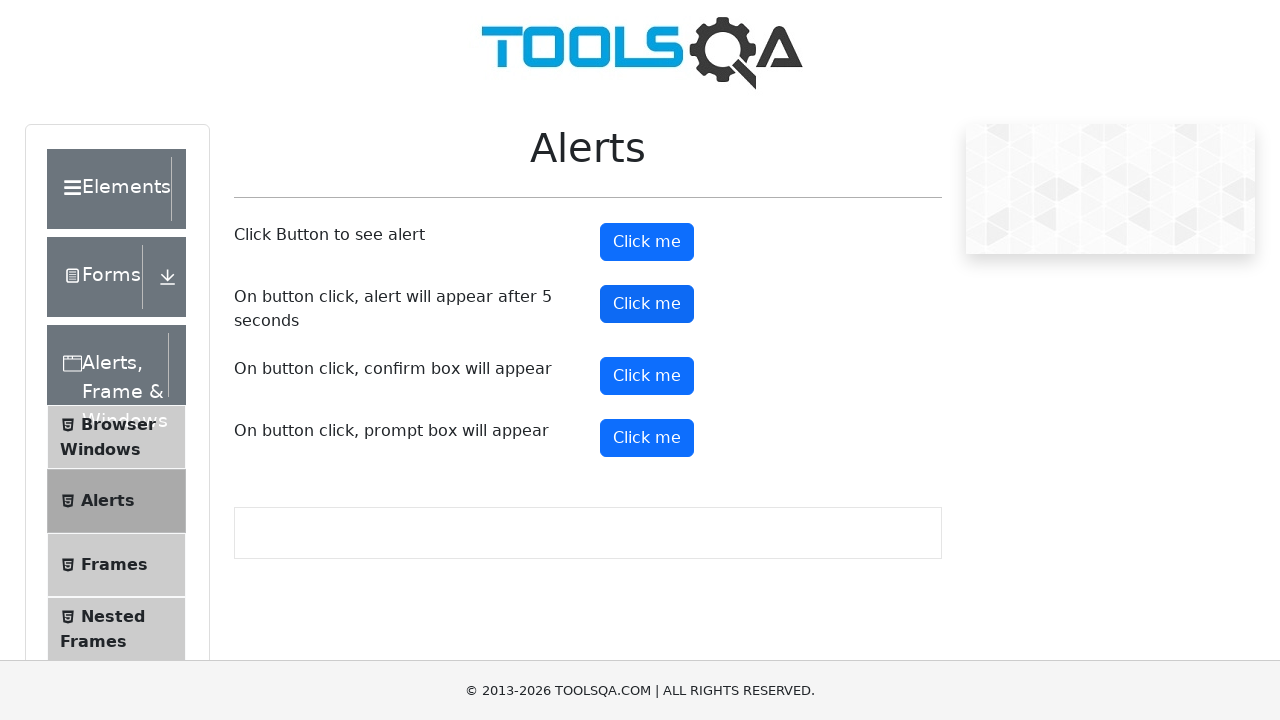

Waited 6 seconds for alert to appear and be automatically accepted
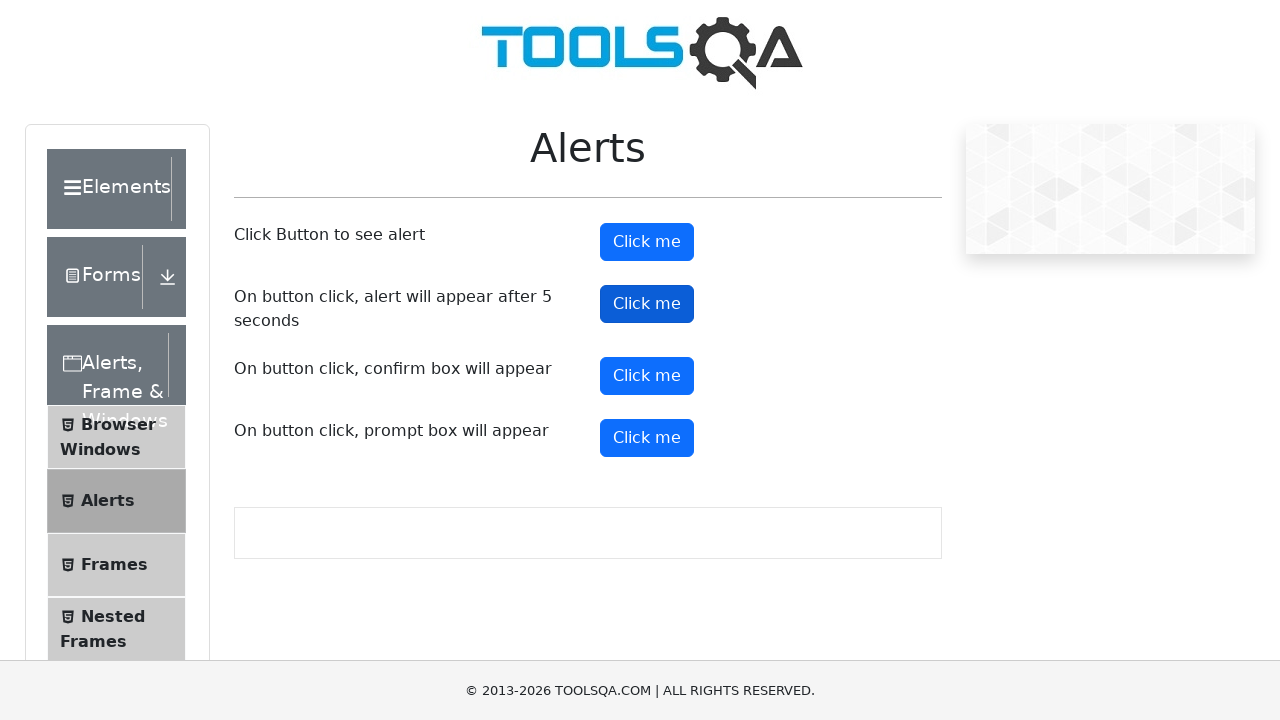

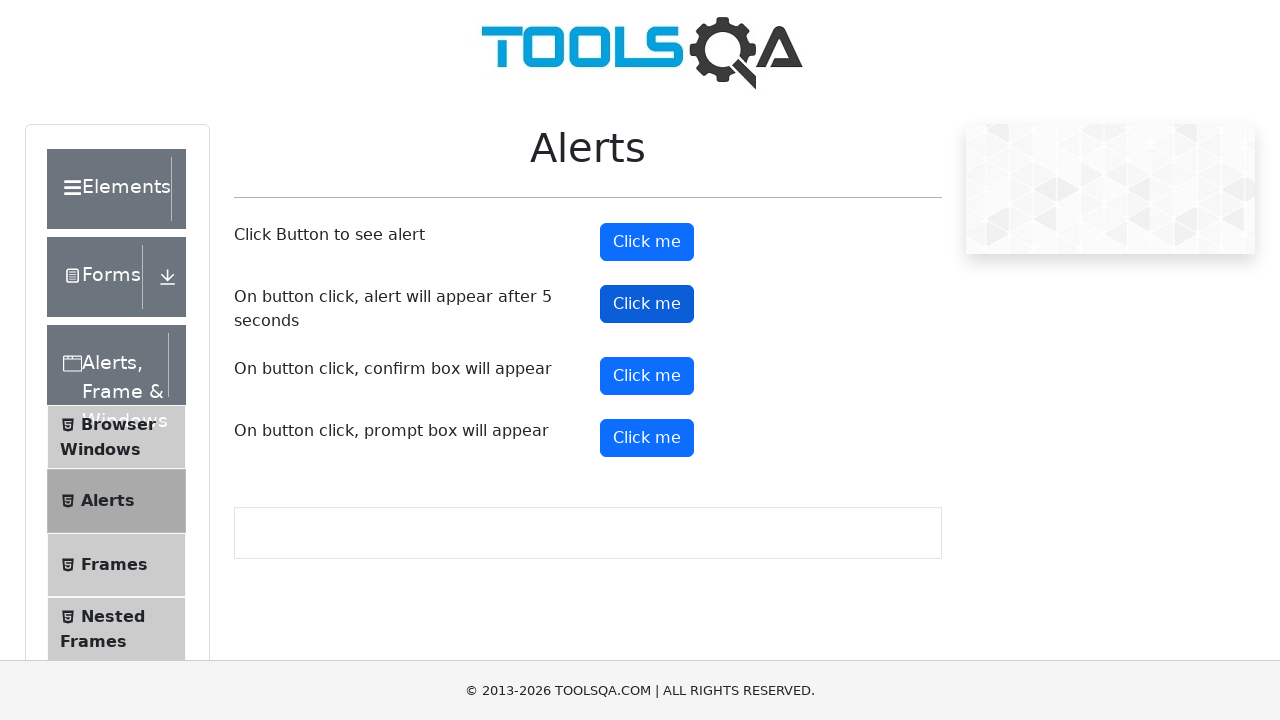